Tests window/tab handling by clicking a link that opens a new tab, switching to the new tab to verify it opened, and then switching back to the parent window.

Starting URL: https://rahulshettyacademy.com/AutomationPractice/

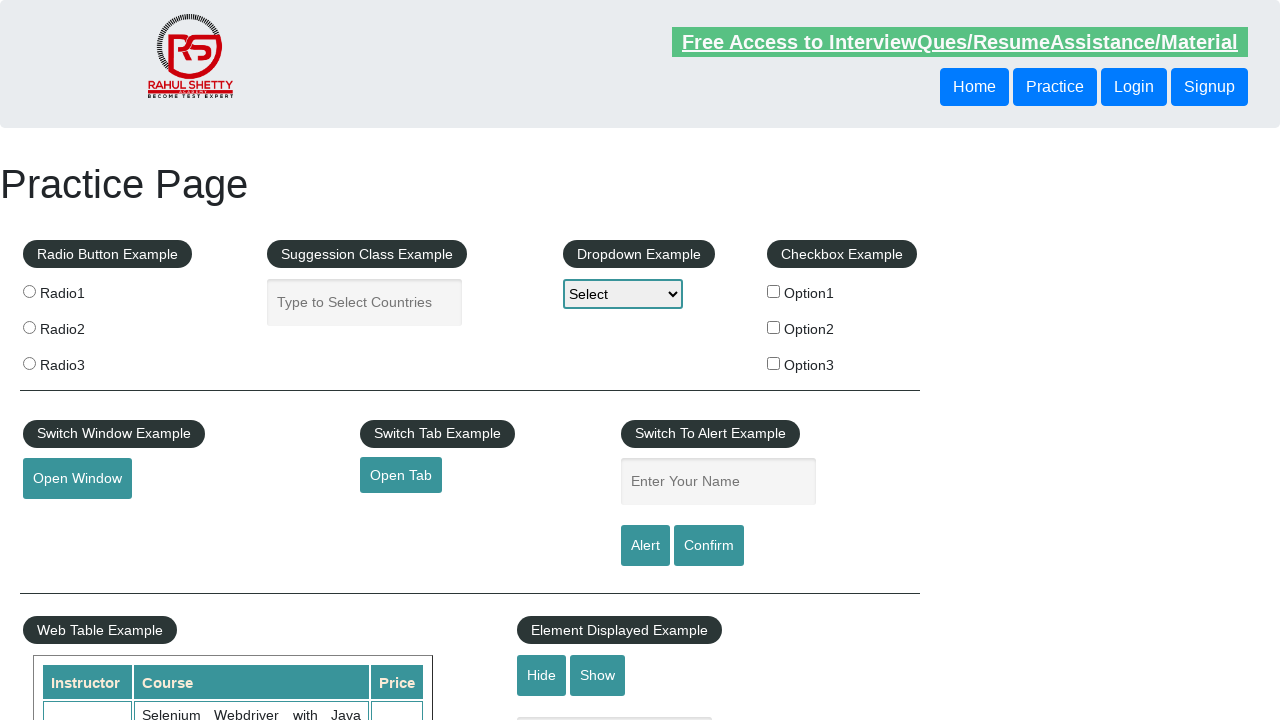

Clicked 'Open Tab' link to open new tab at (401, 475) on #opentab
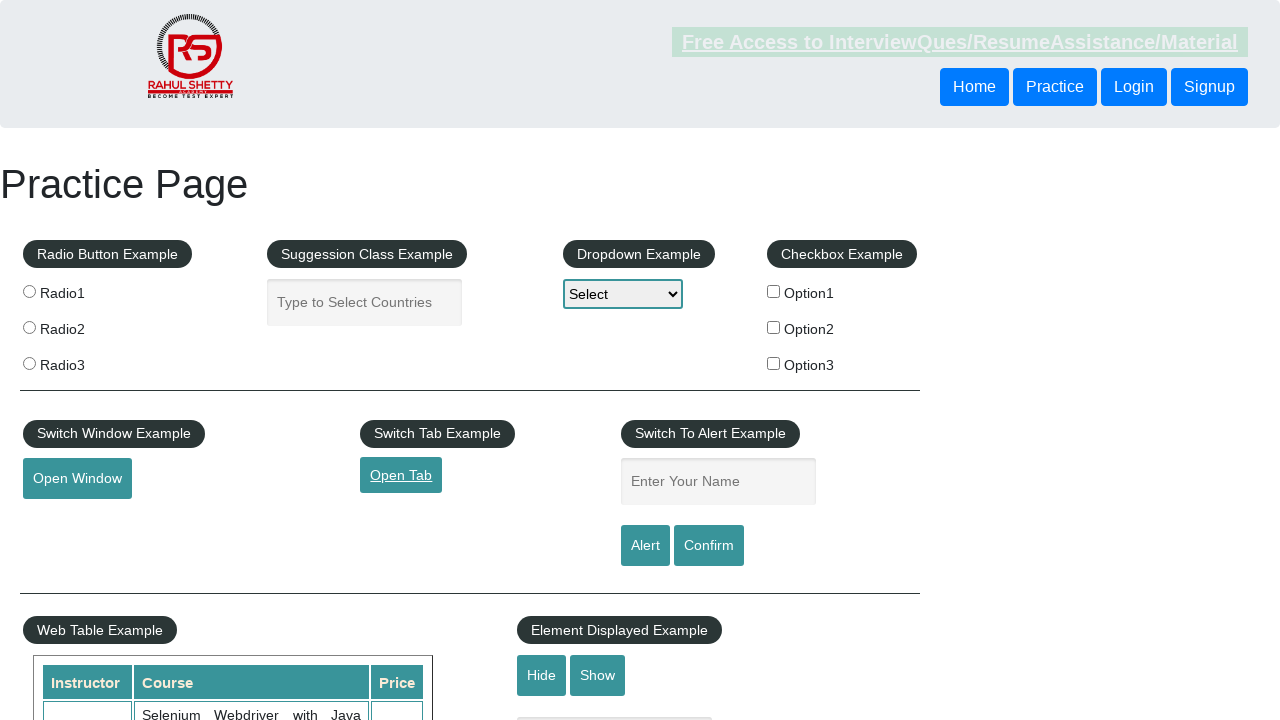

Captured new tab/window that opened
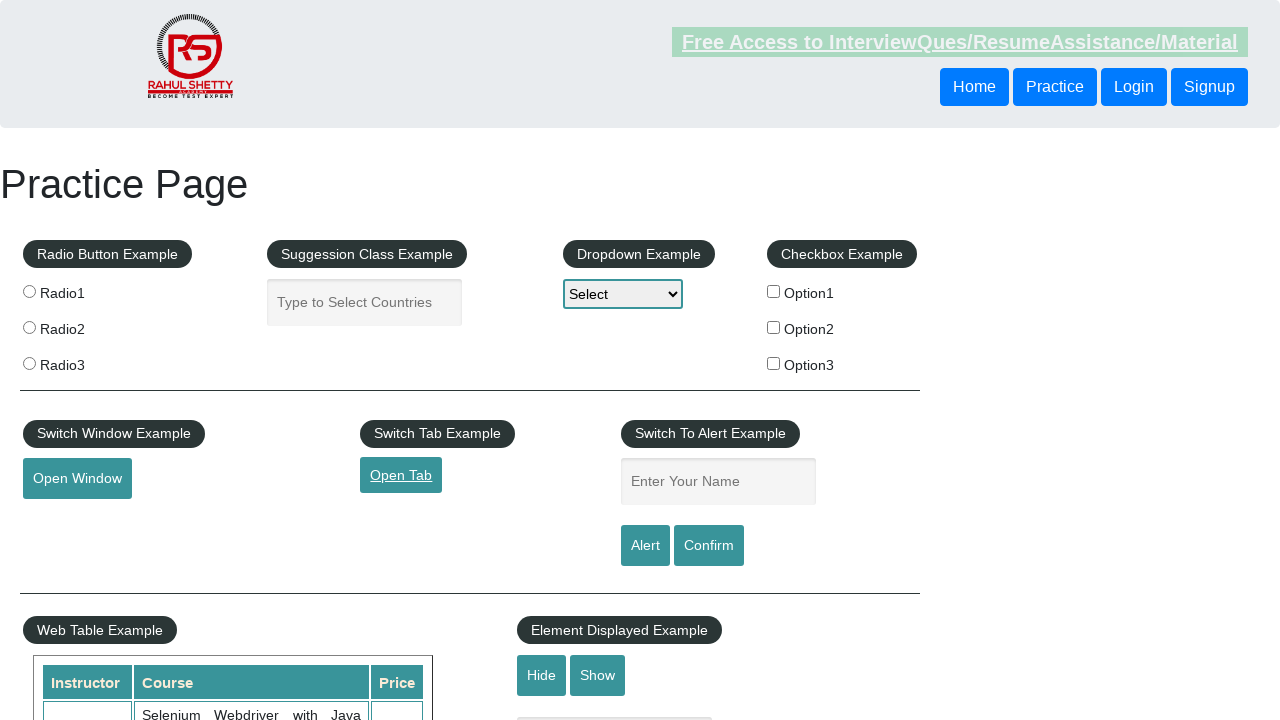

New tab loaded successfully
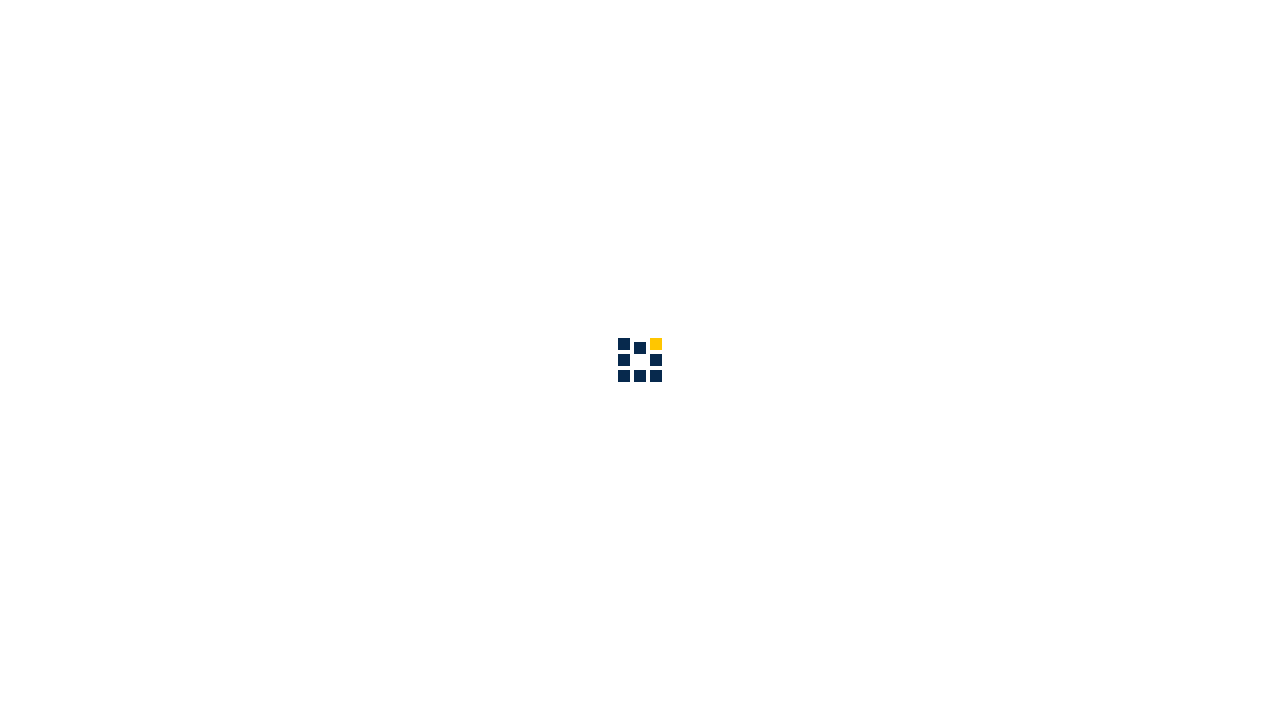

Verified new tab title: QAClick Academy - A Testing Academy to Learn, Earn and Shine
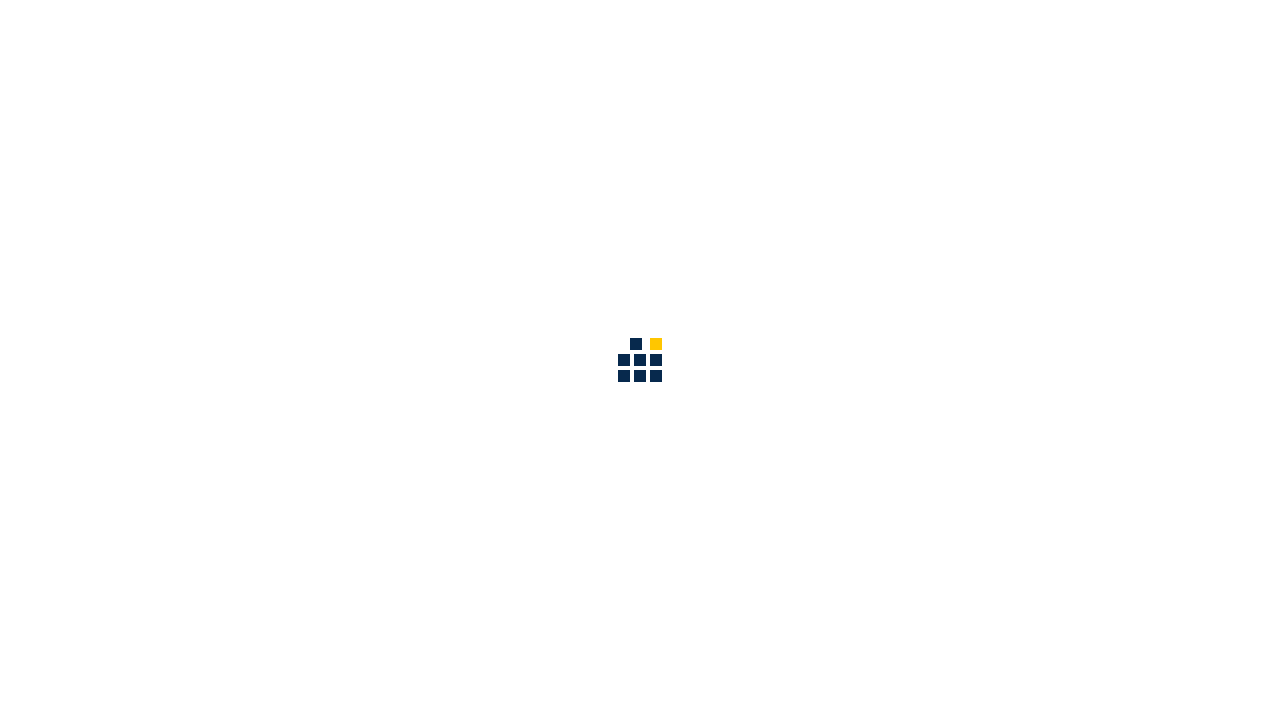

Switched focus back to parent window
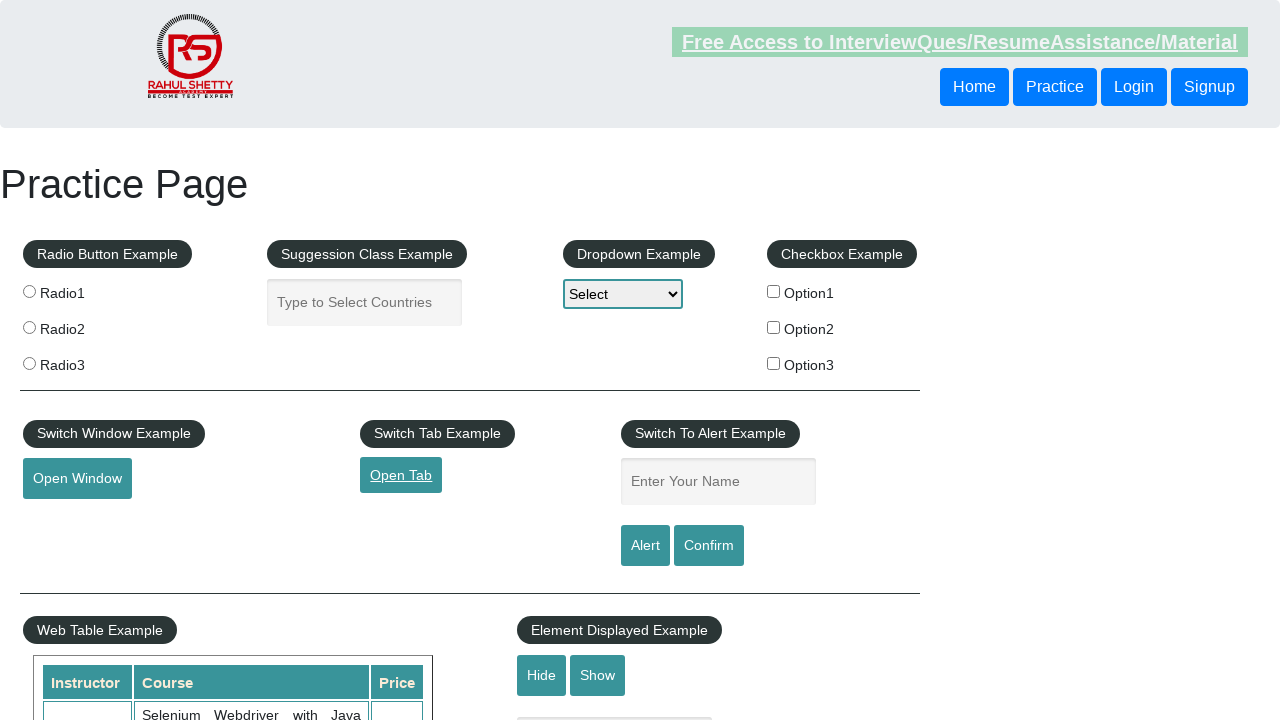

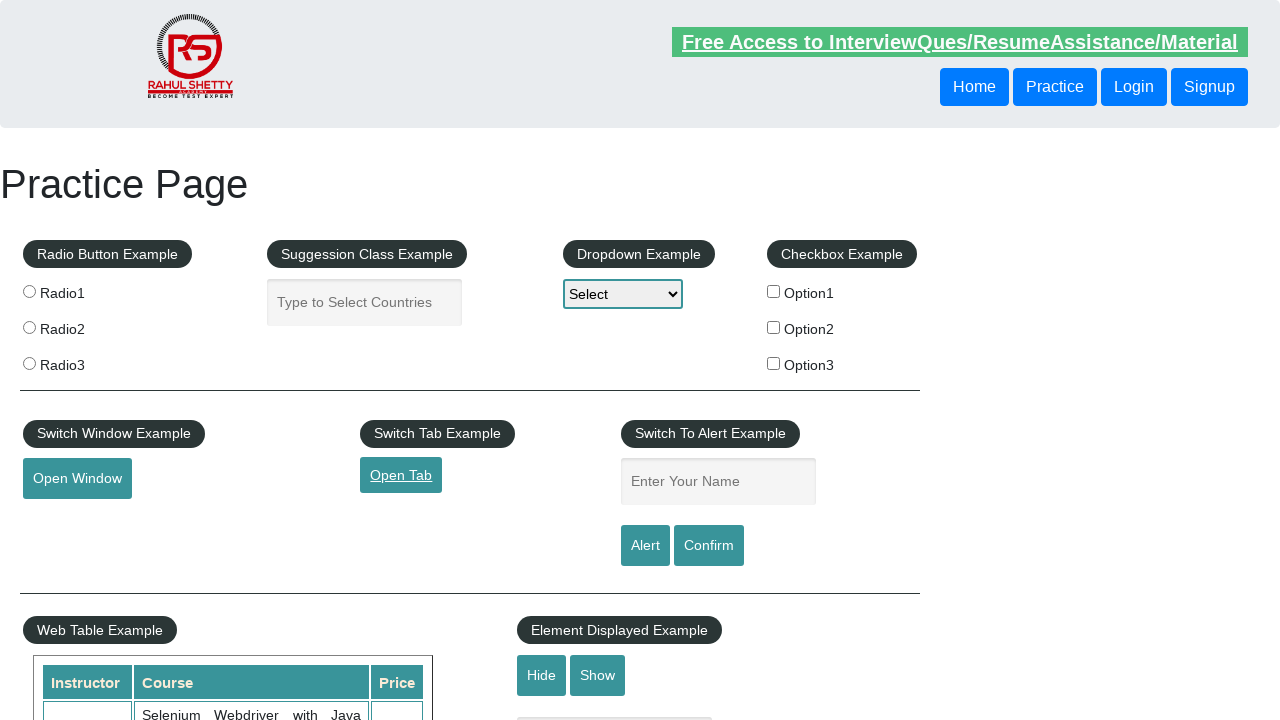